Tests redirection functionality by navigating to the Redirection page and verifying the page loads

Starting URL: https://www.lambdatest.com/selenium-playground/

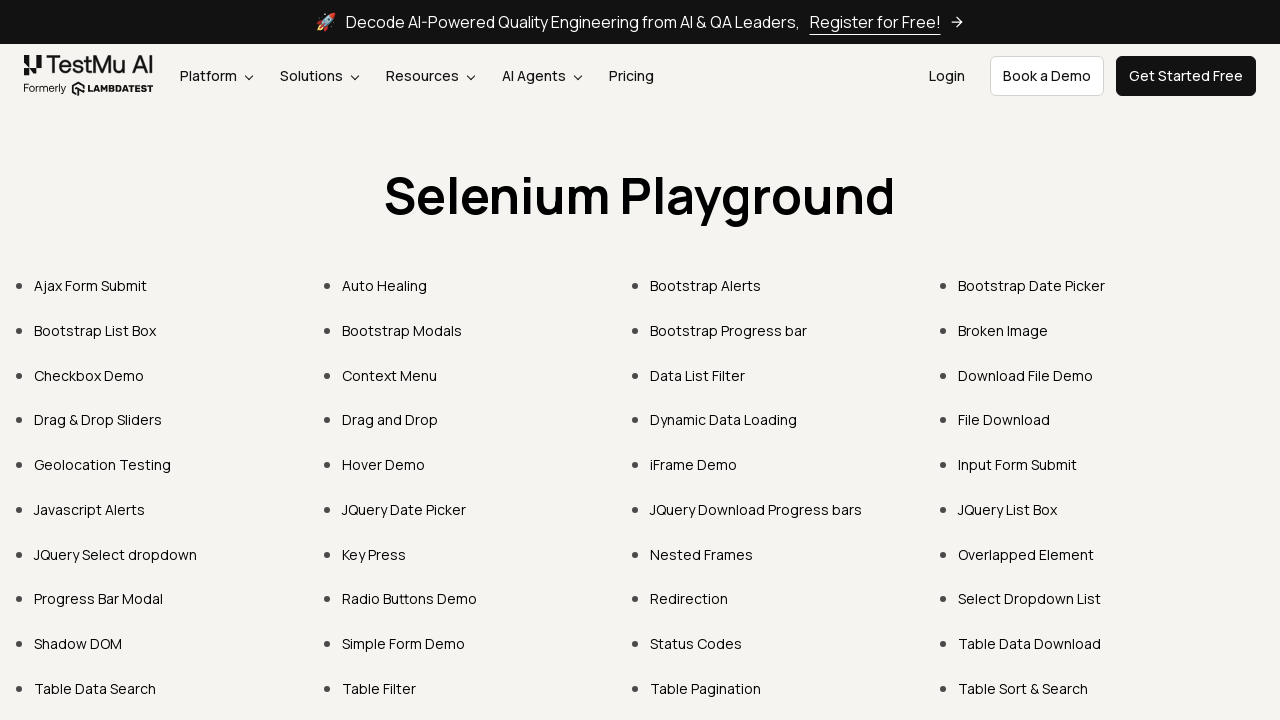

Clicked on Redirection link at (689, 599) on text=Redirection
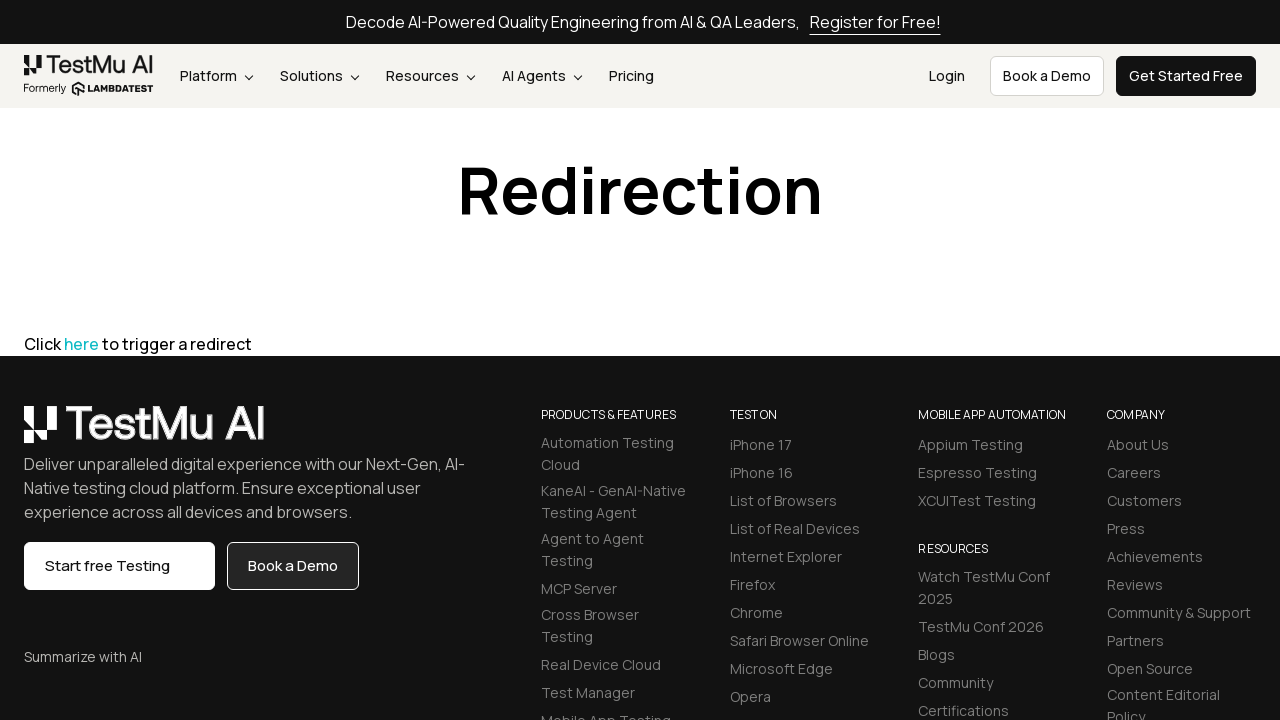

Redirection page loaded with h1 element visible
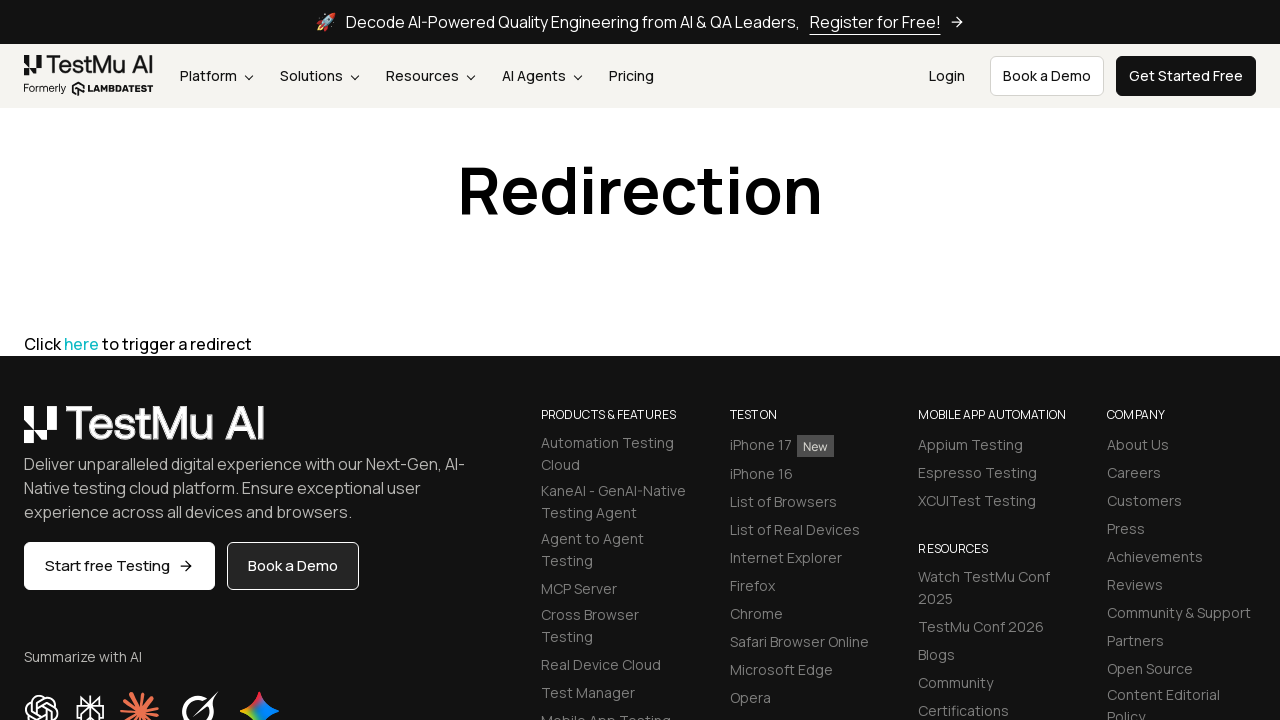

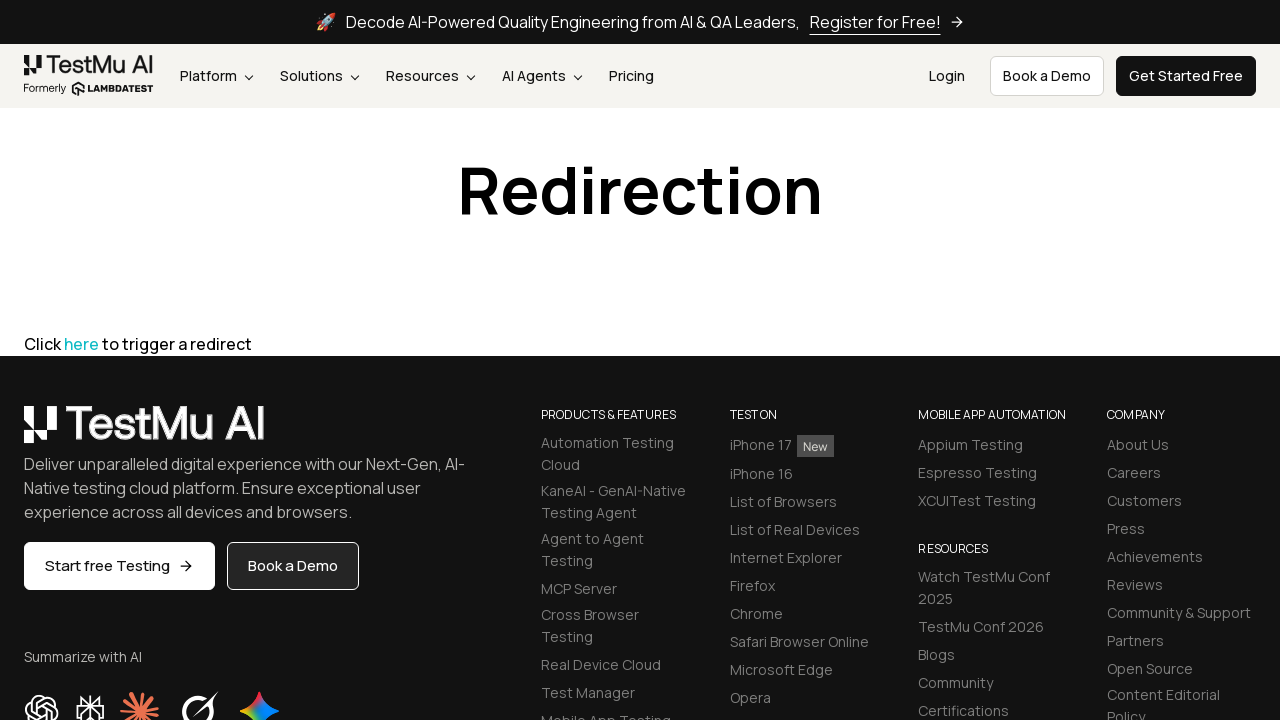